Tests Yahoo Japan search functionality by entering a search query for a Japanese celebrity name and clicking the search button

Starting URL: https://www.yahoo.co.jp/

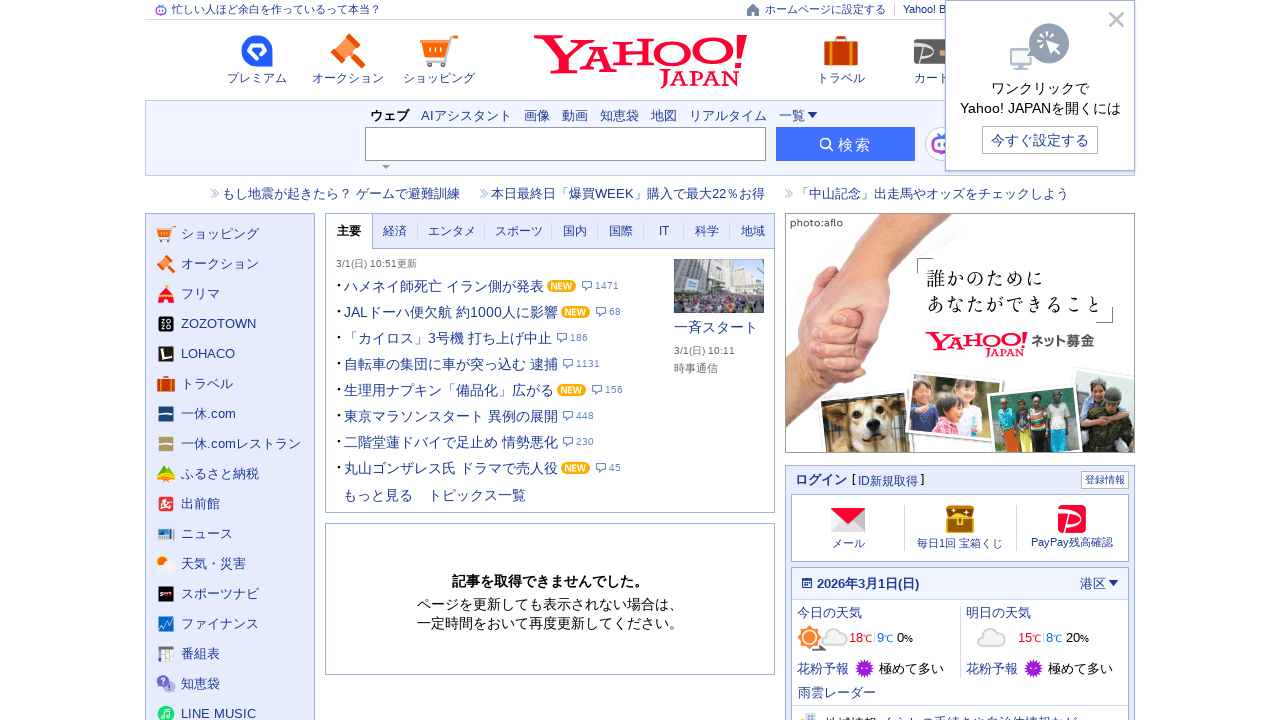

Filled search box with Japanese celebrity name 'ゆりあんレトリバー' on input[name='p']
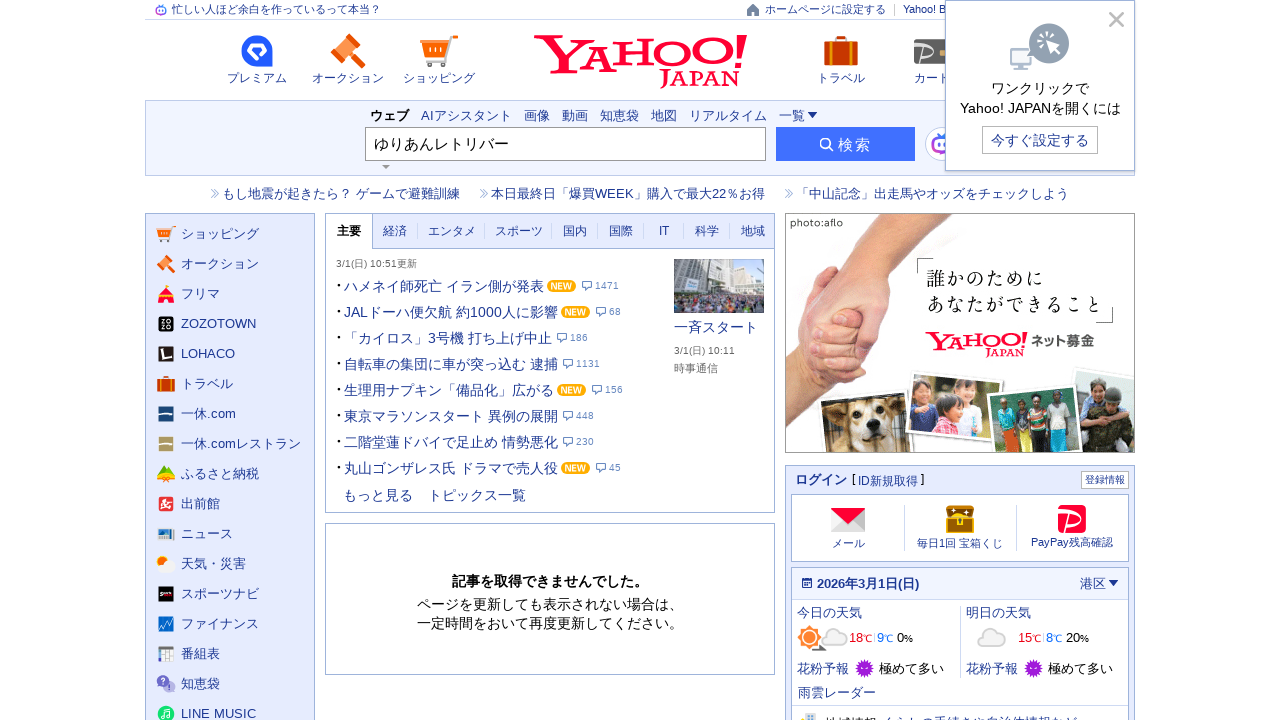

Clicked search button to perform Yahoo Japan search at (846, 144) on xpath=//*[@id='ContentWrapper']/header/section[1]/div/form/fieldset/span/button/
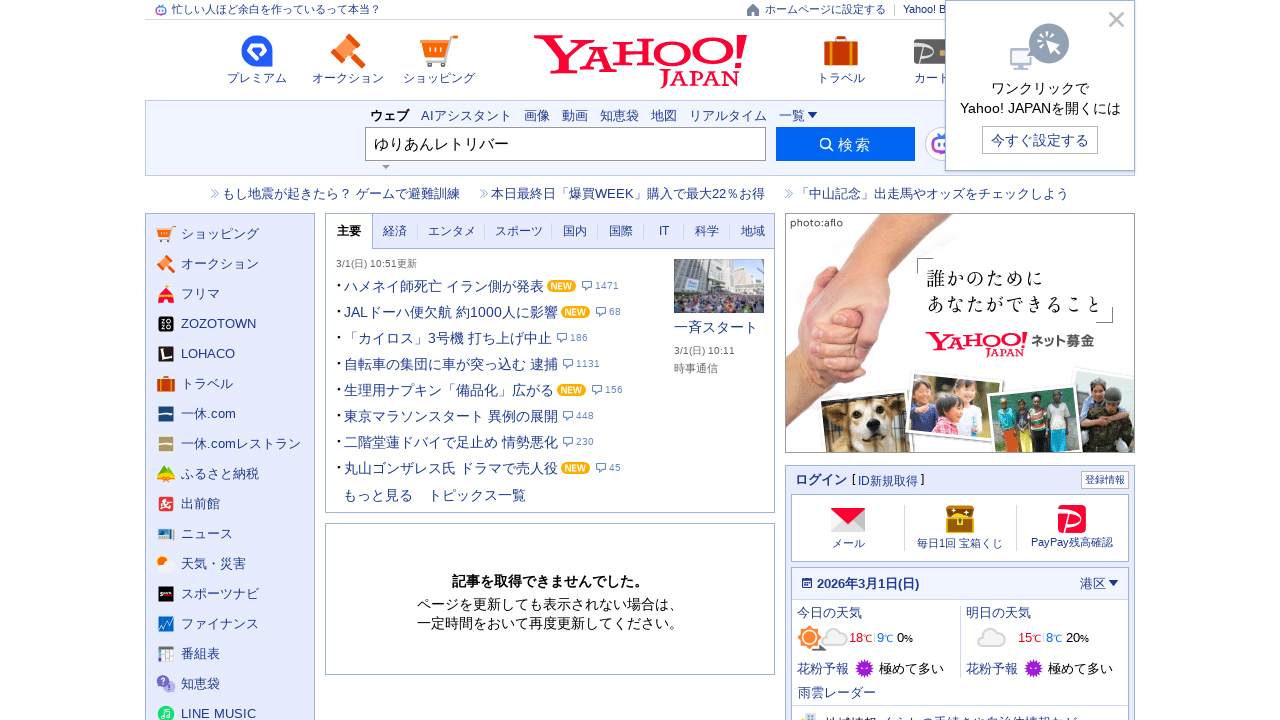

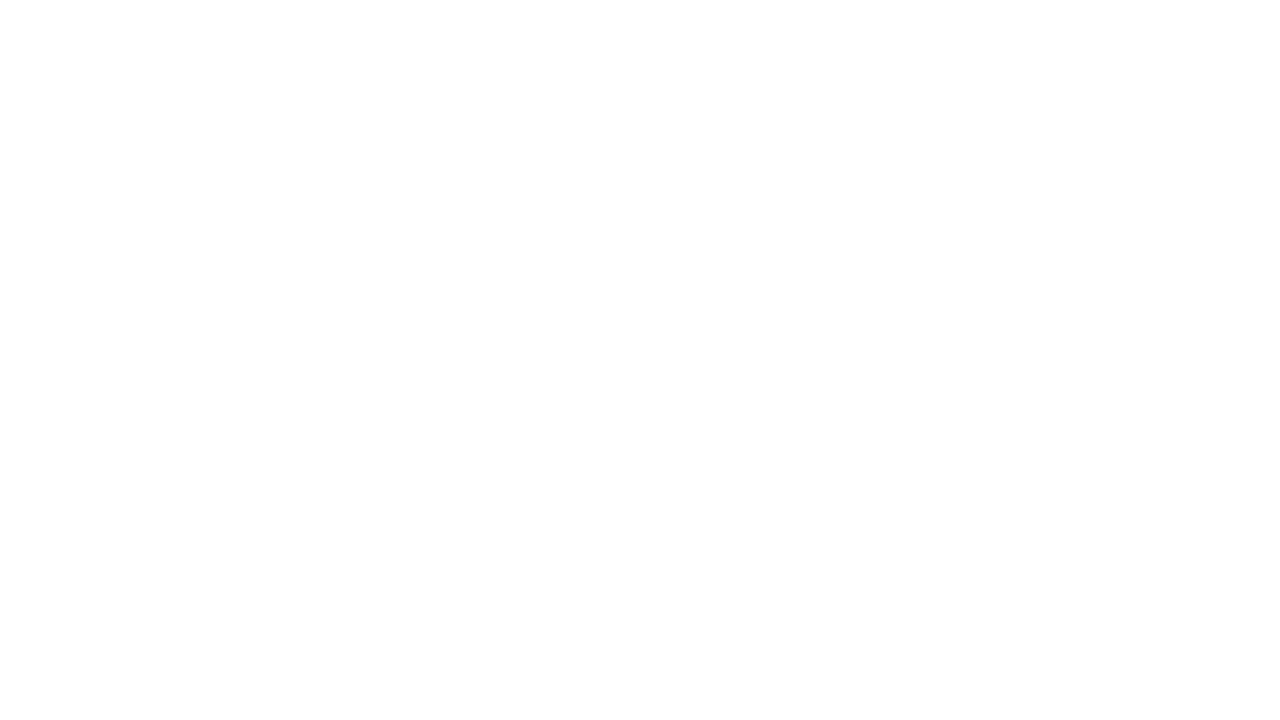